Tests an explicit wait exercise by waiting for a price to change to 100, clicking a book button, calculating an answer based on a displayed value using a logarithmic formula, and submitting the result.

Starting URL: http://suninjuly.github.io/explicit_wait2.html

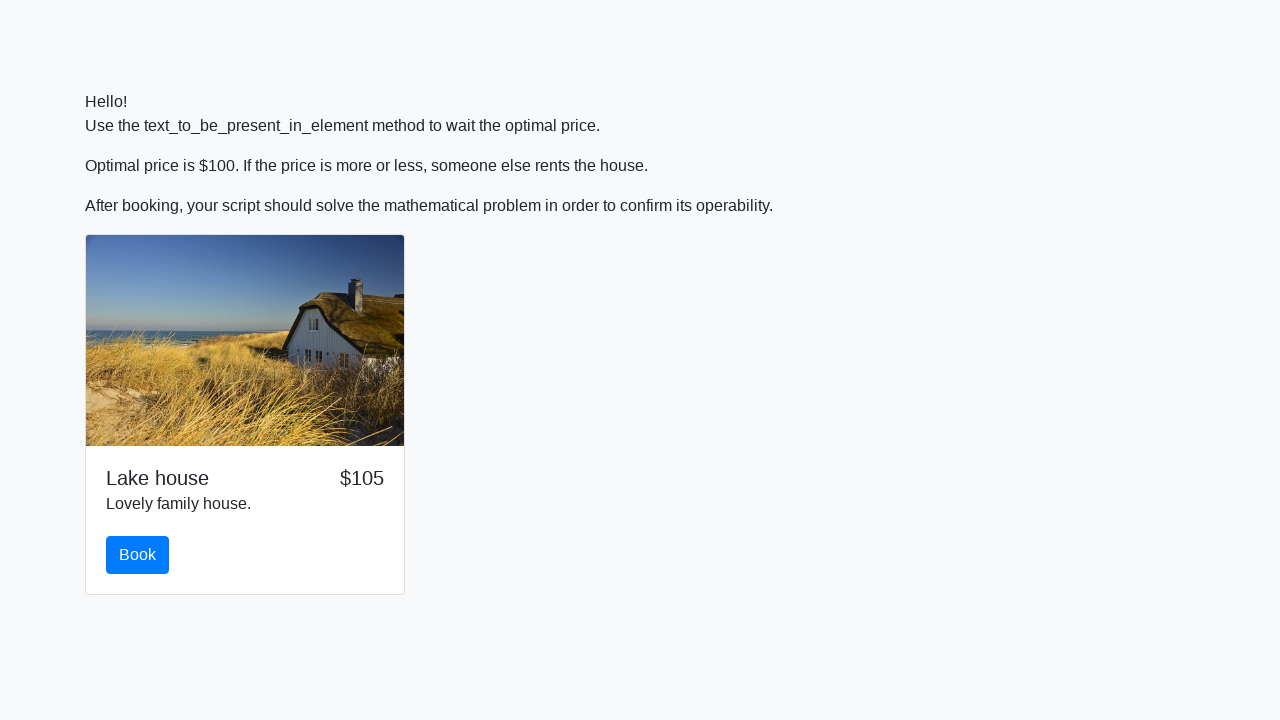

Waited for price to change to 100
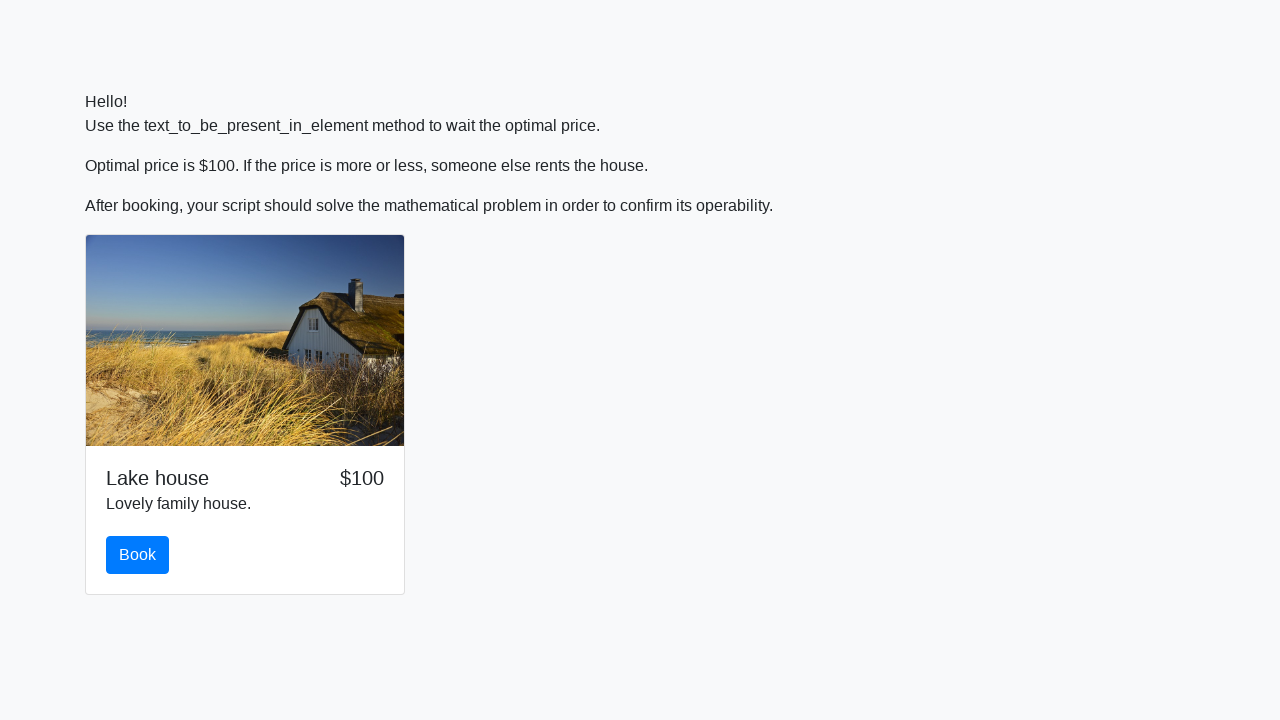

Clicked the book button at (138, 555) on #book
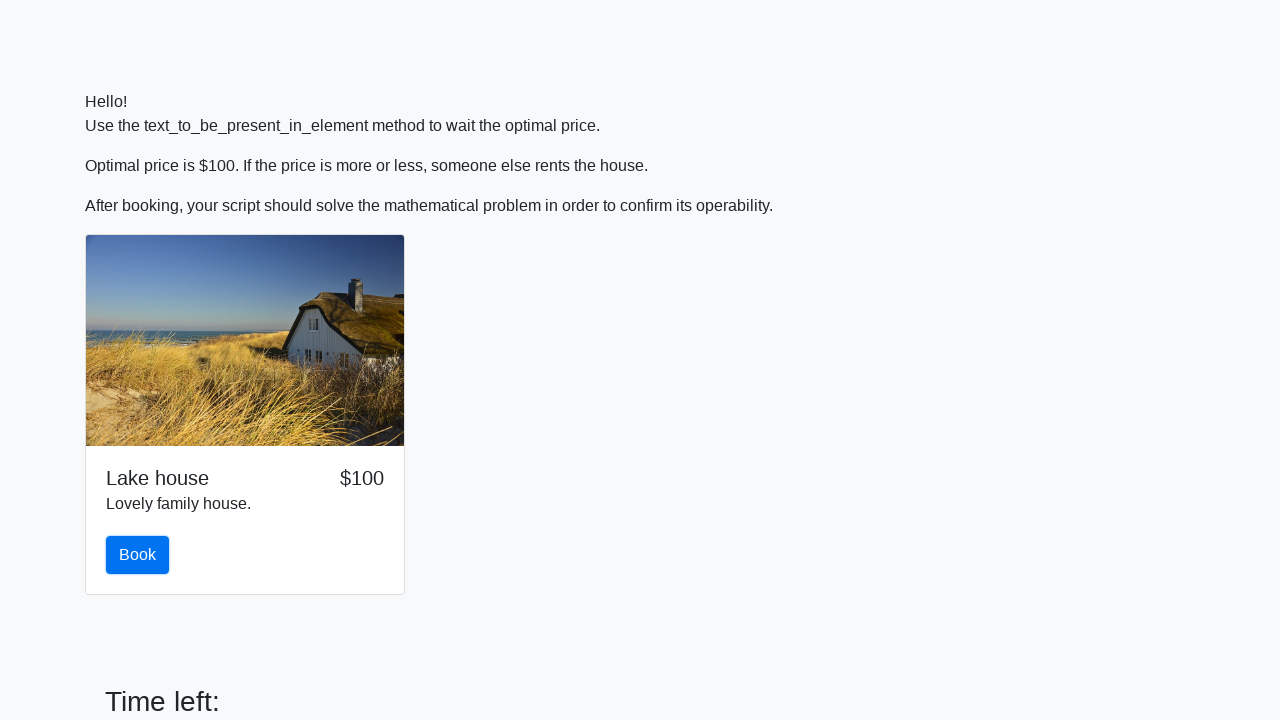

Retrieved input value: 597
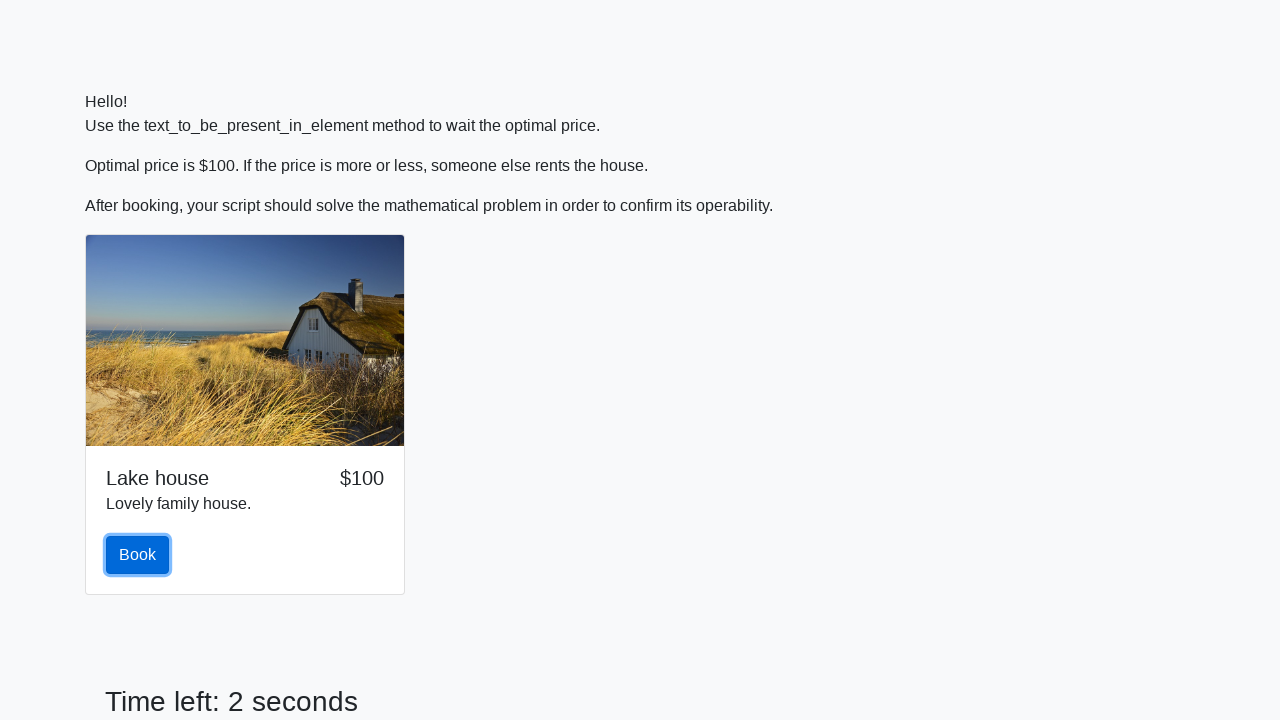

Calculated and filled answer using logarithmic formula: 0.1543531524644554 on #answer
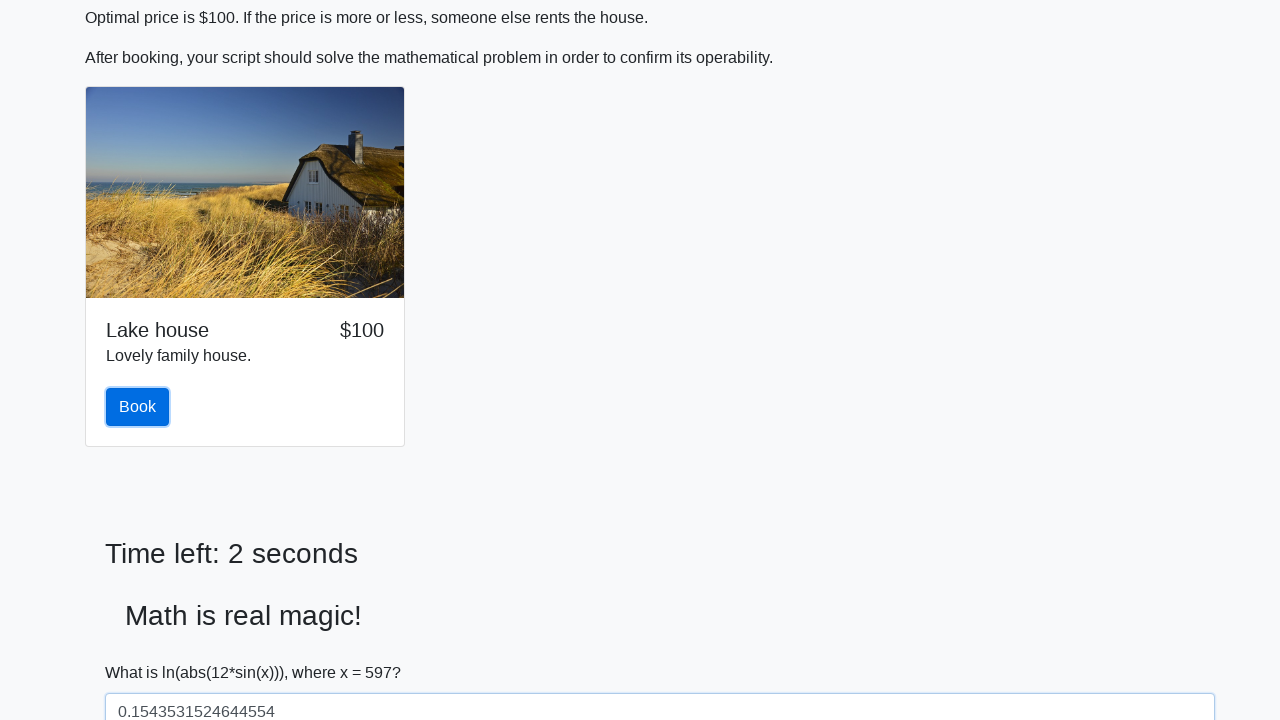

Clicked the solve button at (143, 651) on #solve
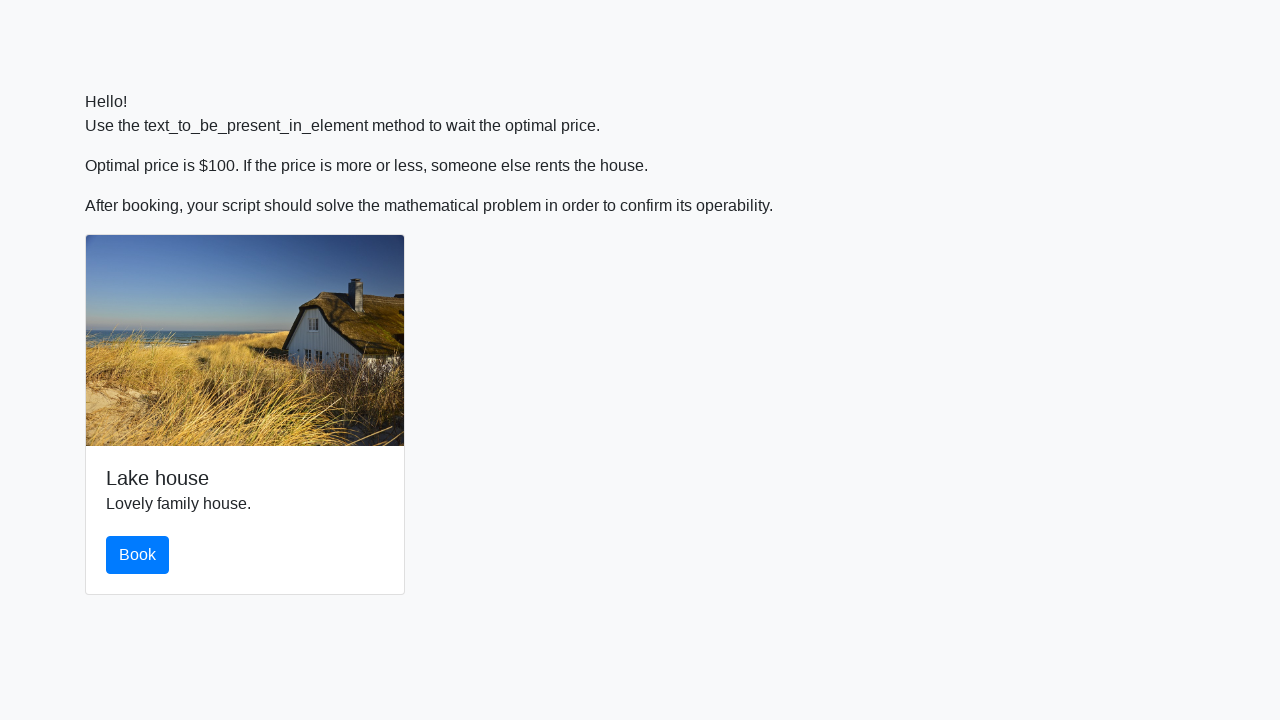

Alert dialog accepted
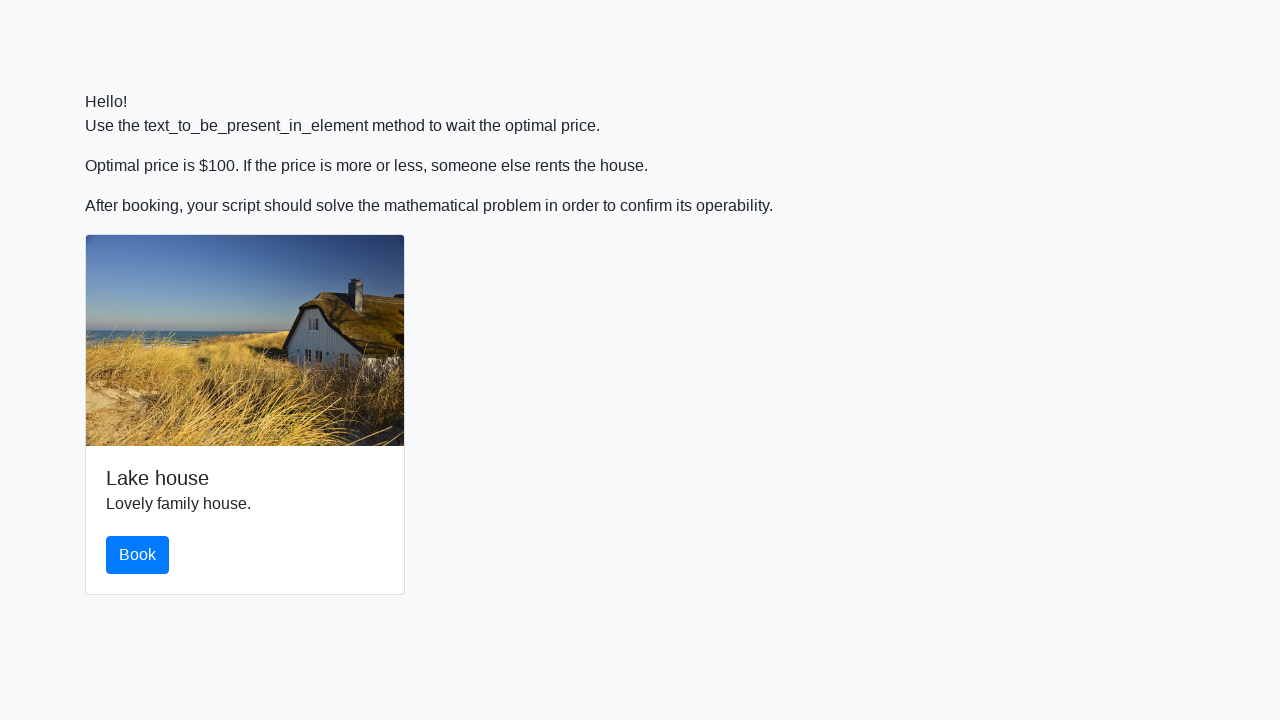

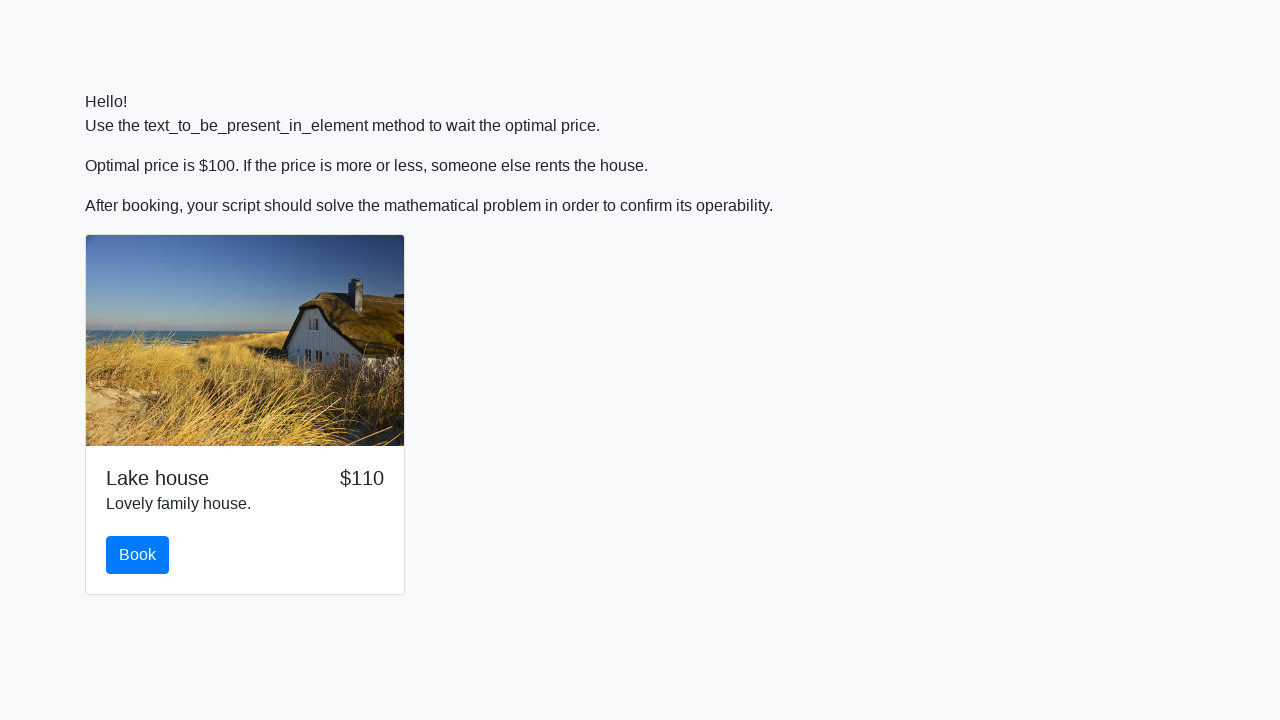